Locates and verifies the progress bar element exists on the demo page

Starting URL: https://seleniumbase.io/demo_page

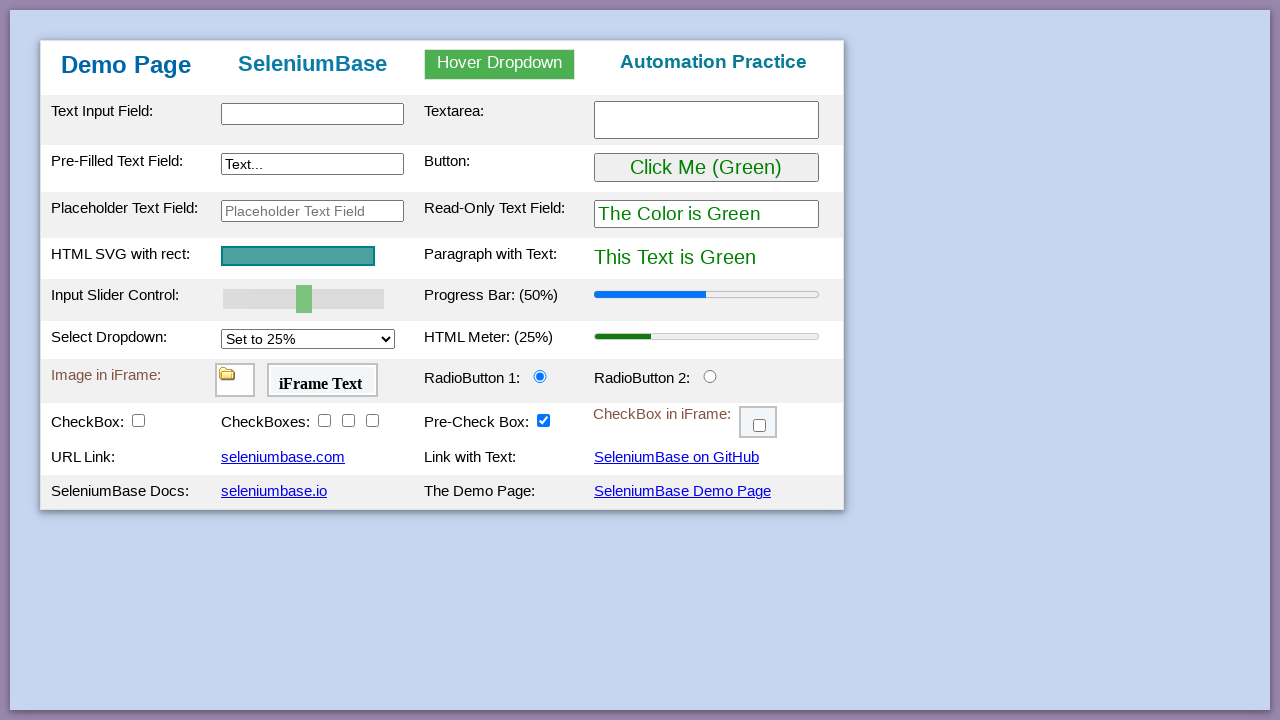

Navigated to SeleniumBase demo page
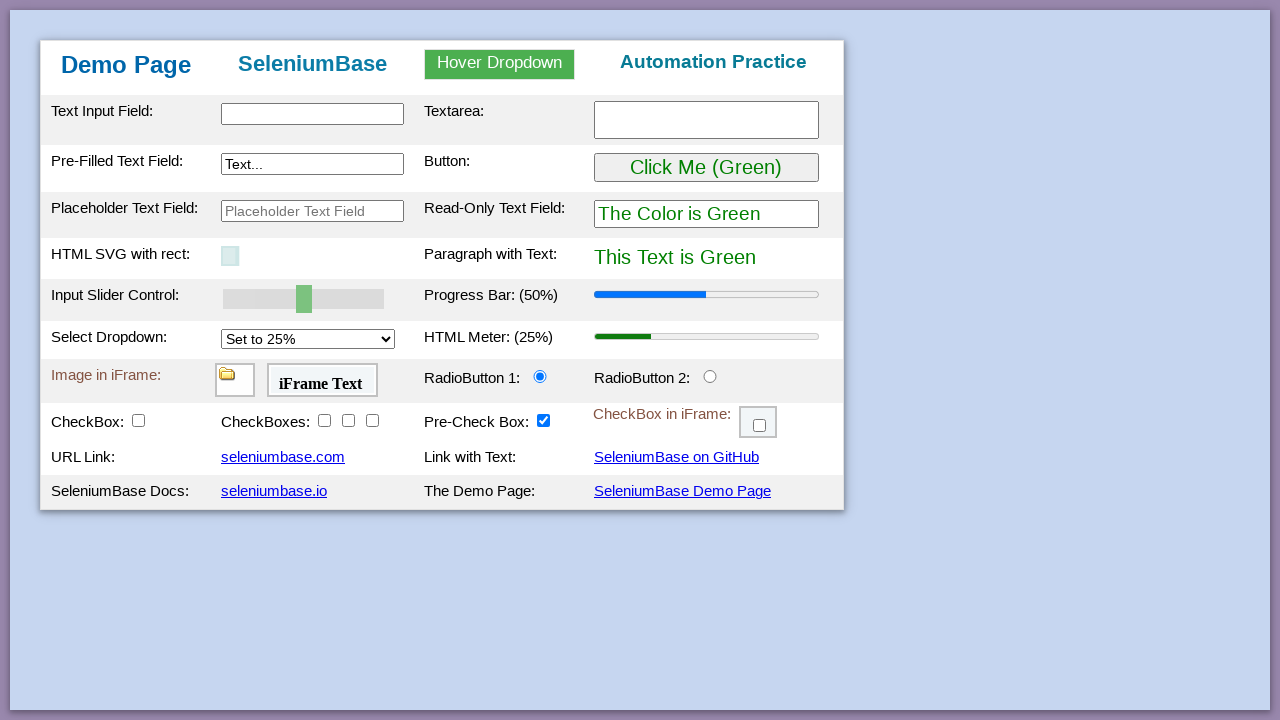

Located progress bar element using XPath selector
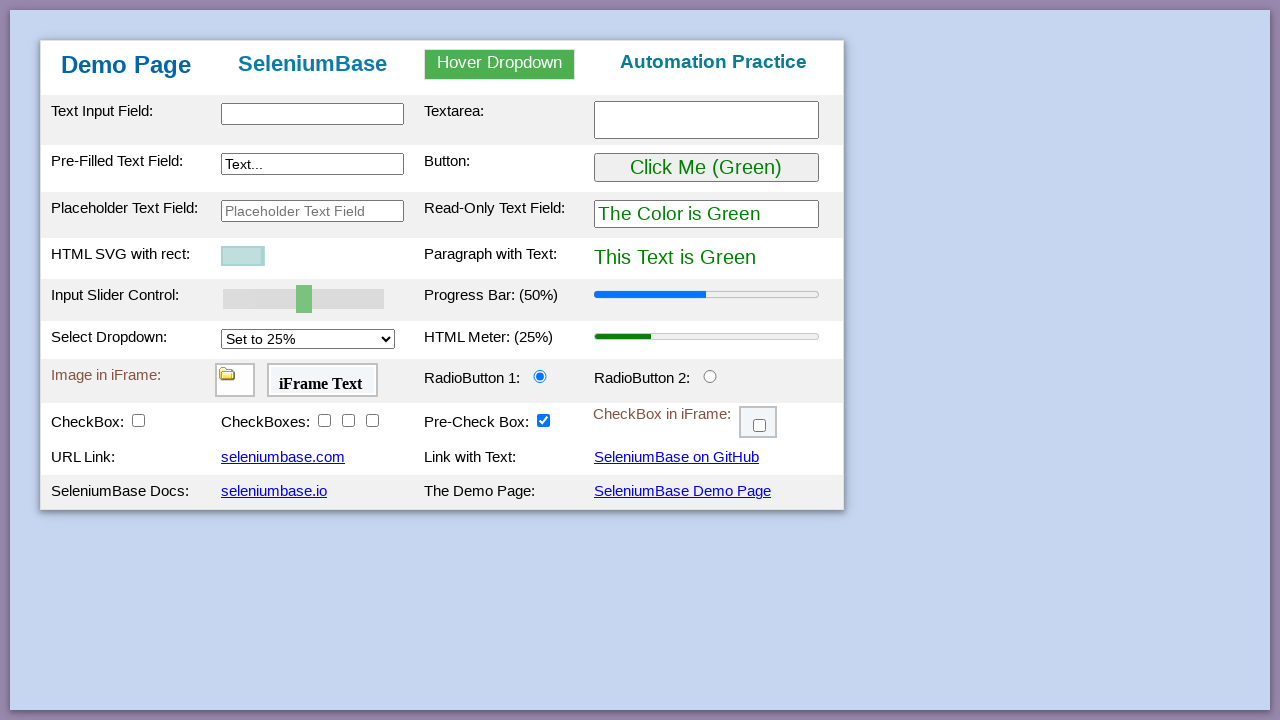

Verified progress bar element exists and is loaded
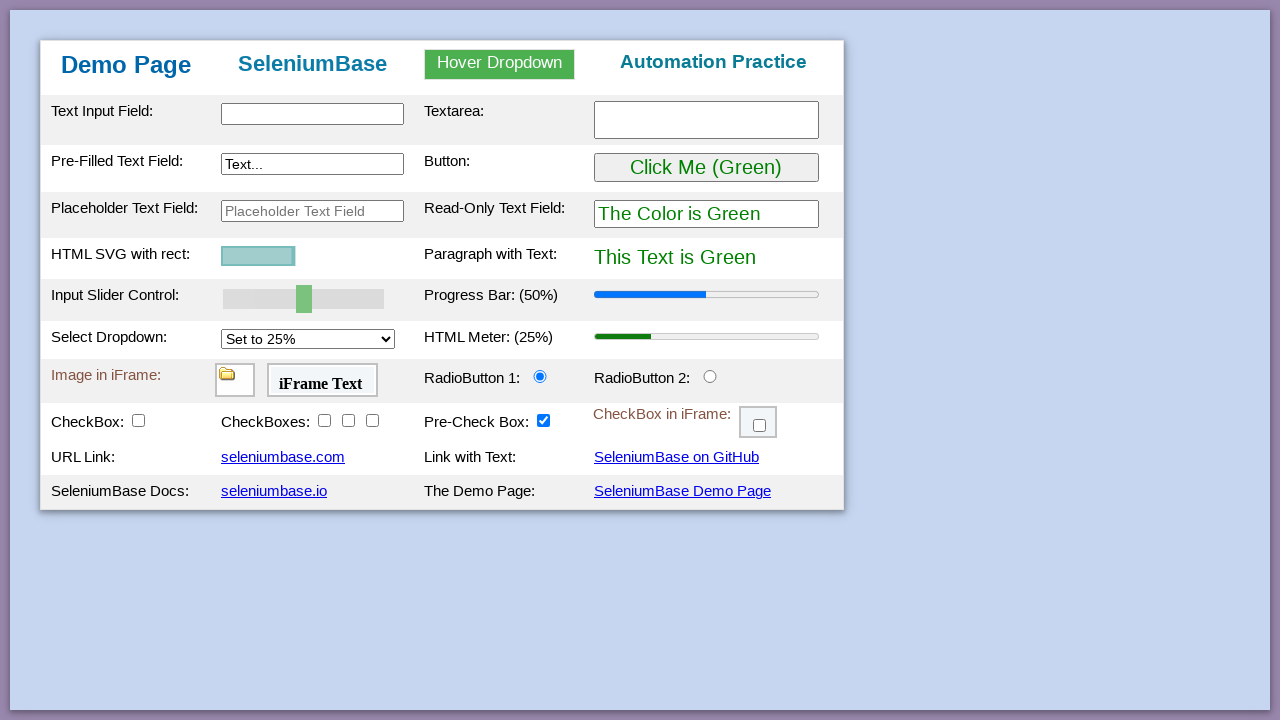

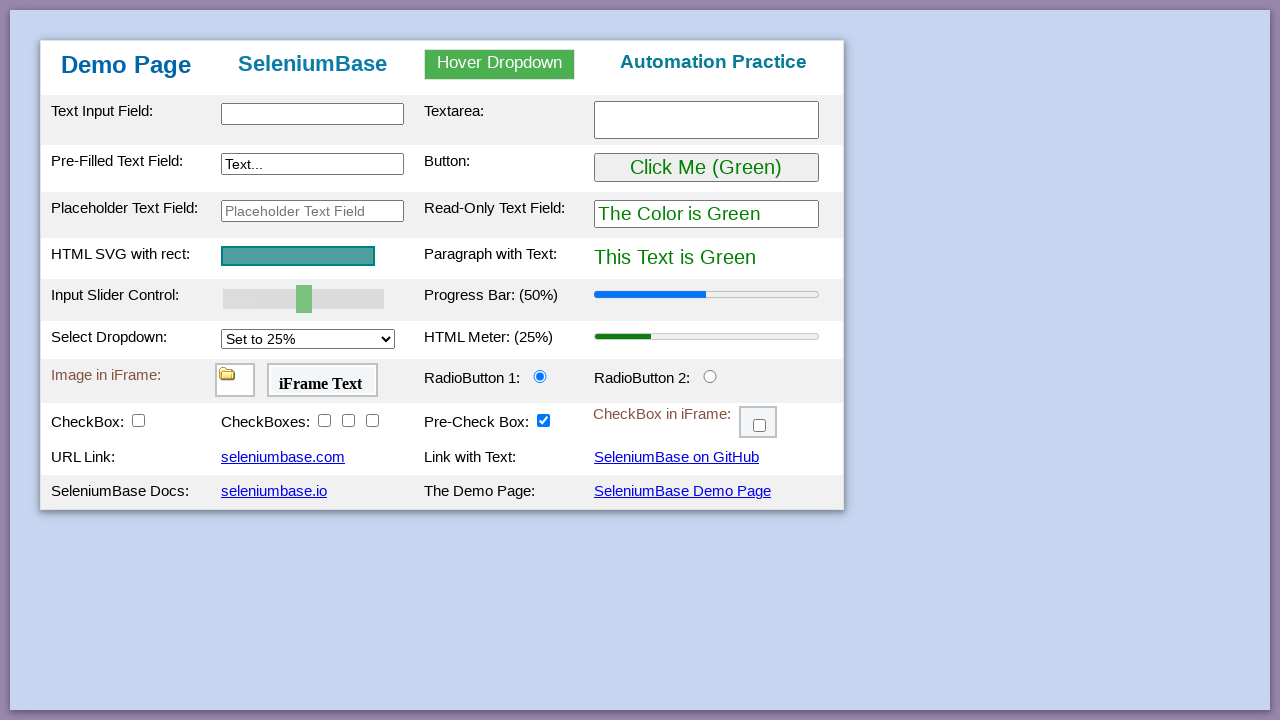